Tests scrolling functionality by navigating to a Guru99 tutorial page and scrolling down to bring the "Report a Bug" link into view.

Starting URL: https://www.guru99.com/scroll-up-down-selenium-webdriver.html

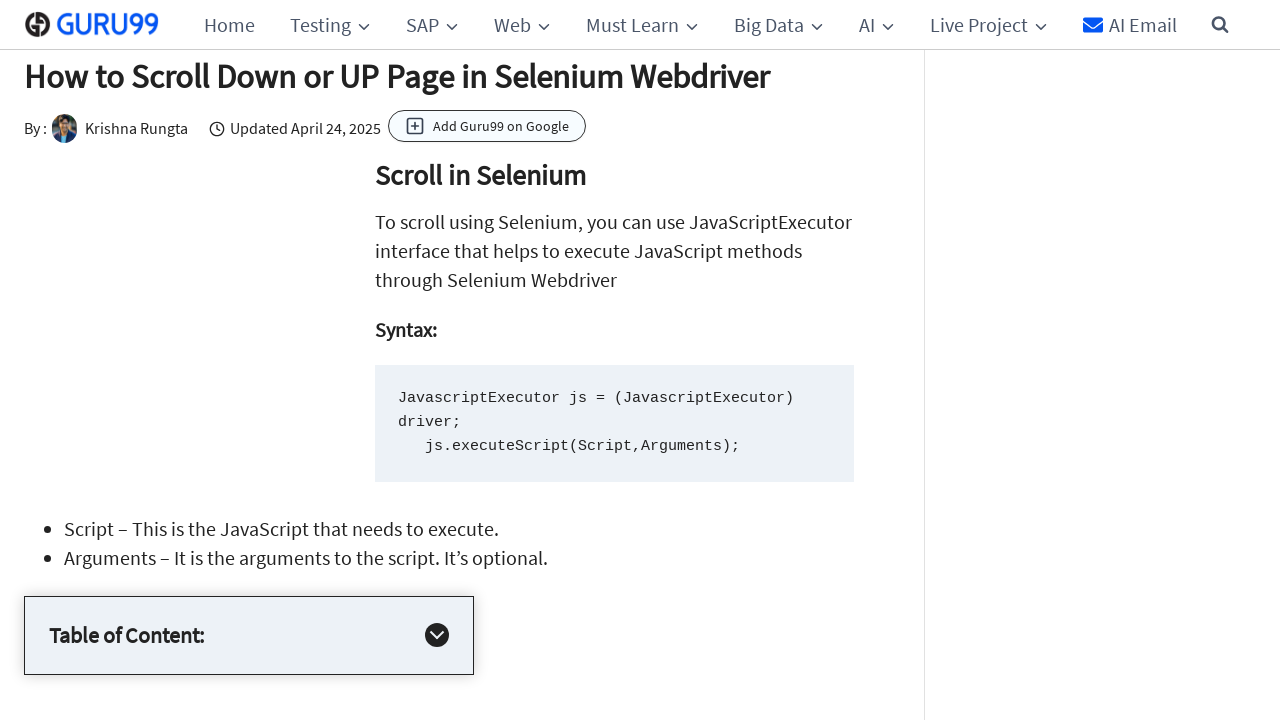

Page loaded and DOM content ready
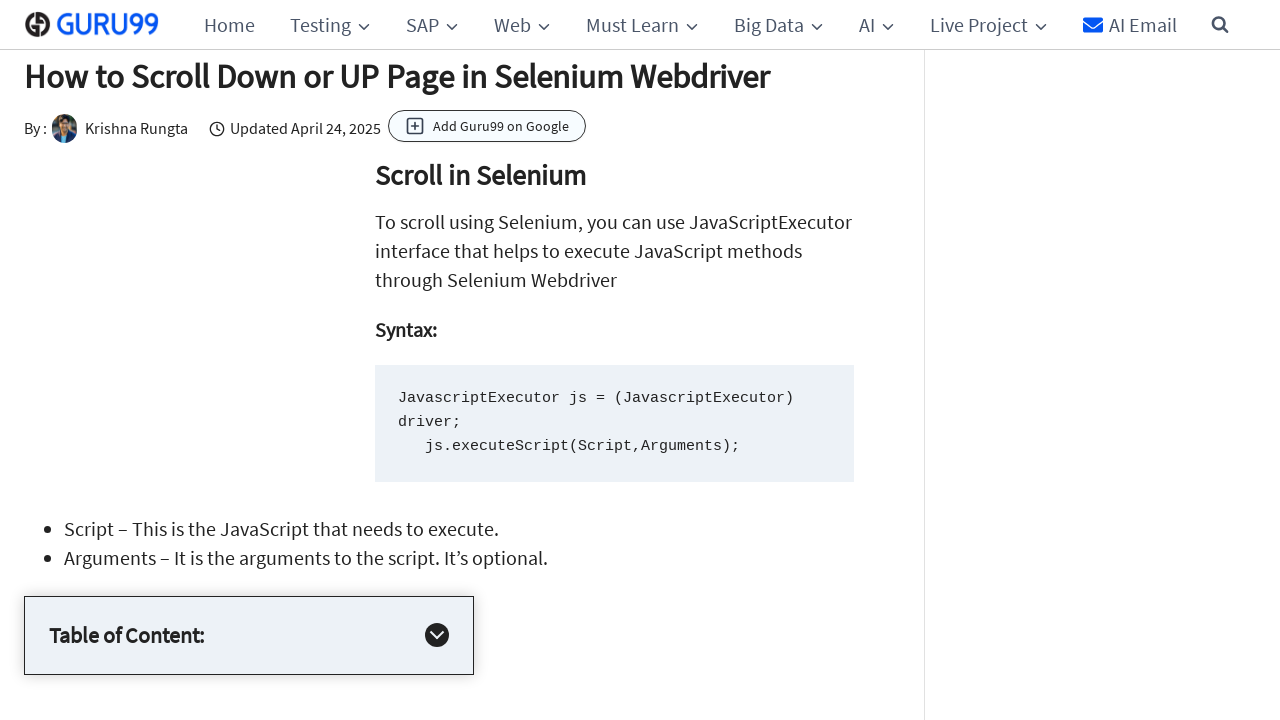

Located 'Report a Bug' link element
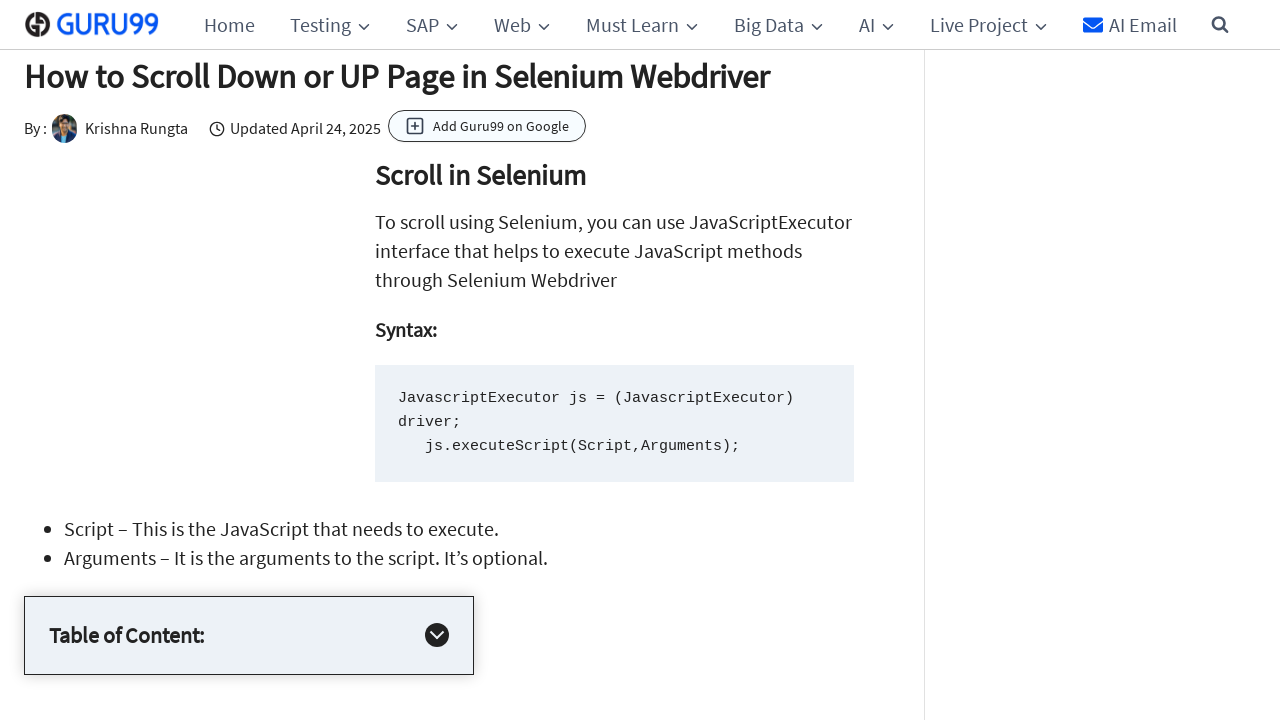

Scrolled 'Report a Bug' link into view
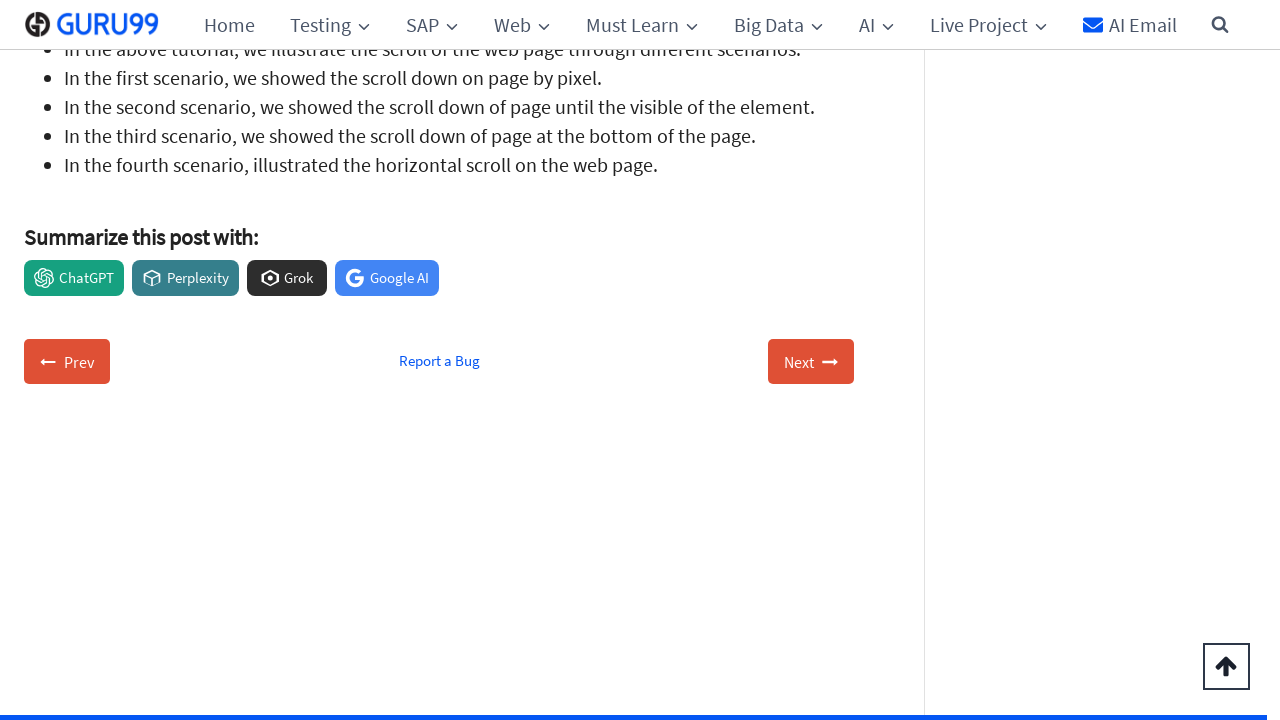

Waited 1 second to observe scroll action
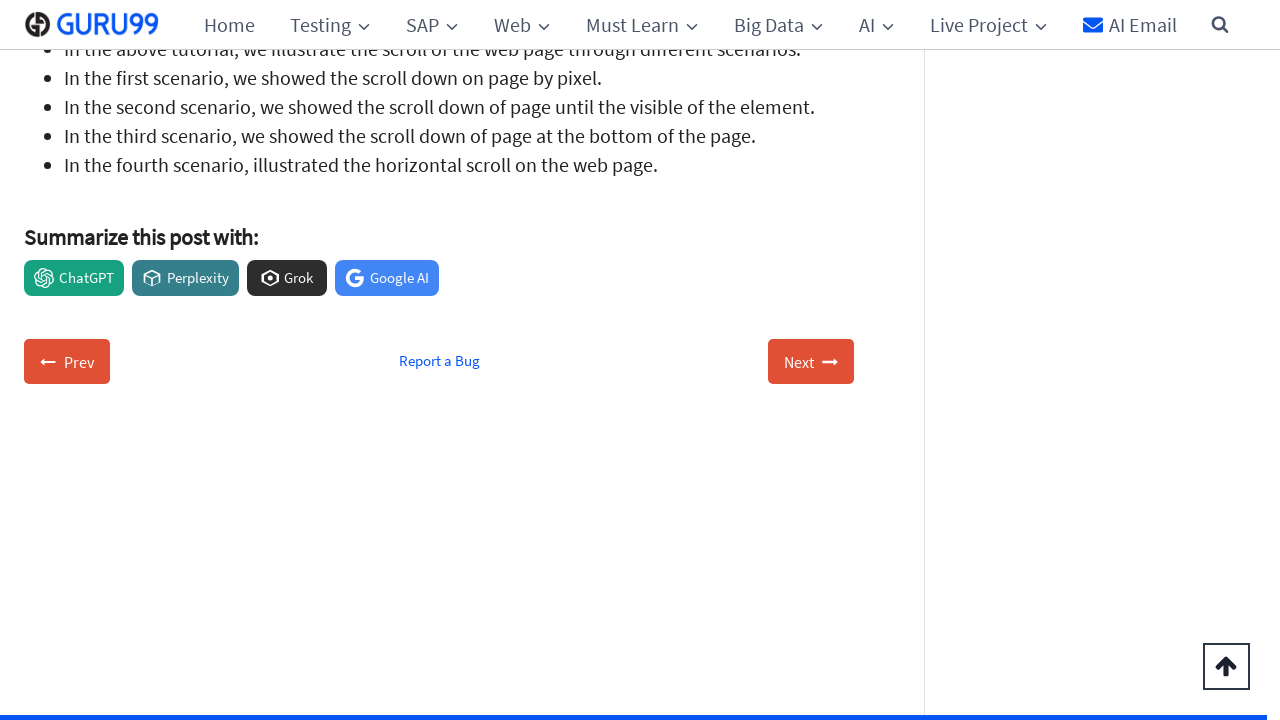

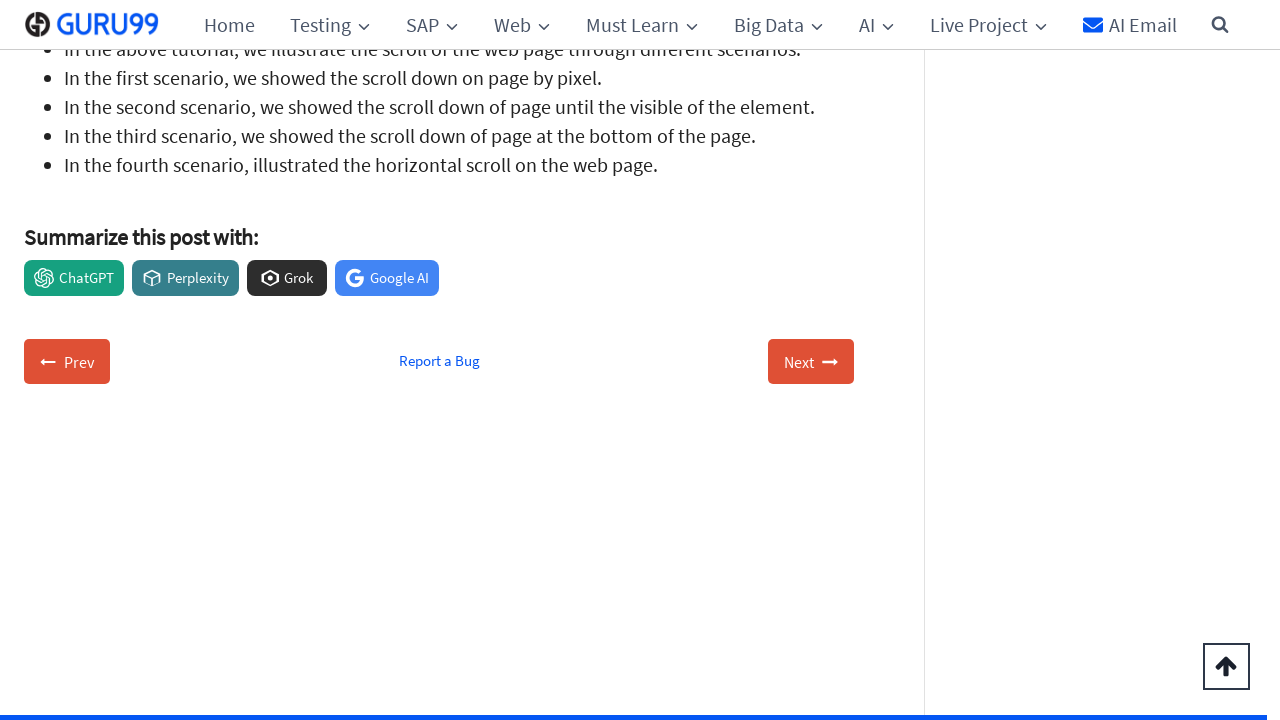